Navigates to Samsung's homepage

Starting URL: https://www.samsung.com/

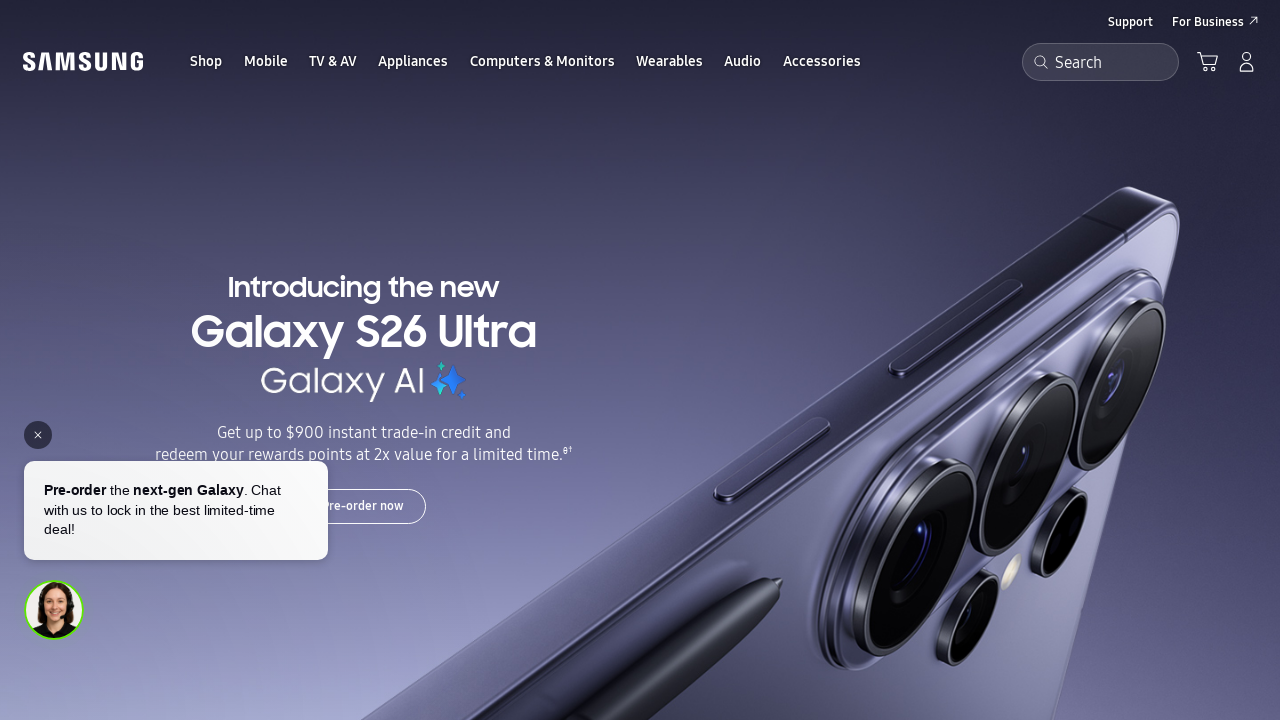

Navigated to Samsung homepage at https://www.samsung.com/
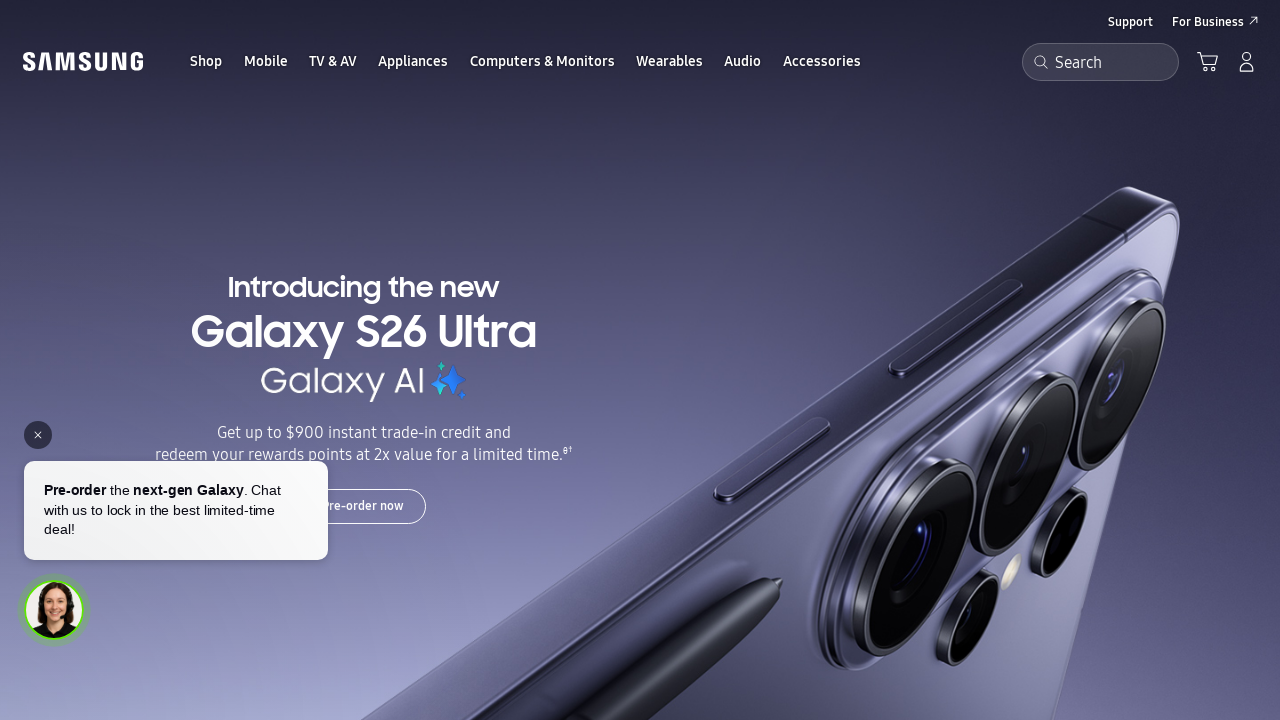

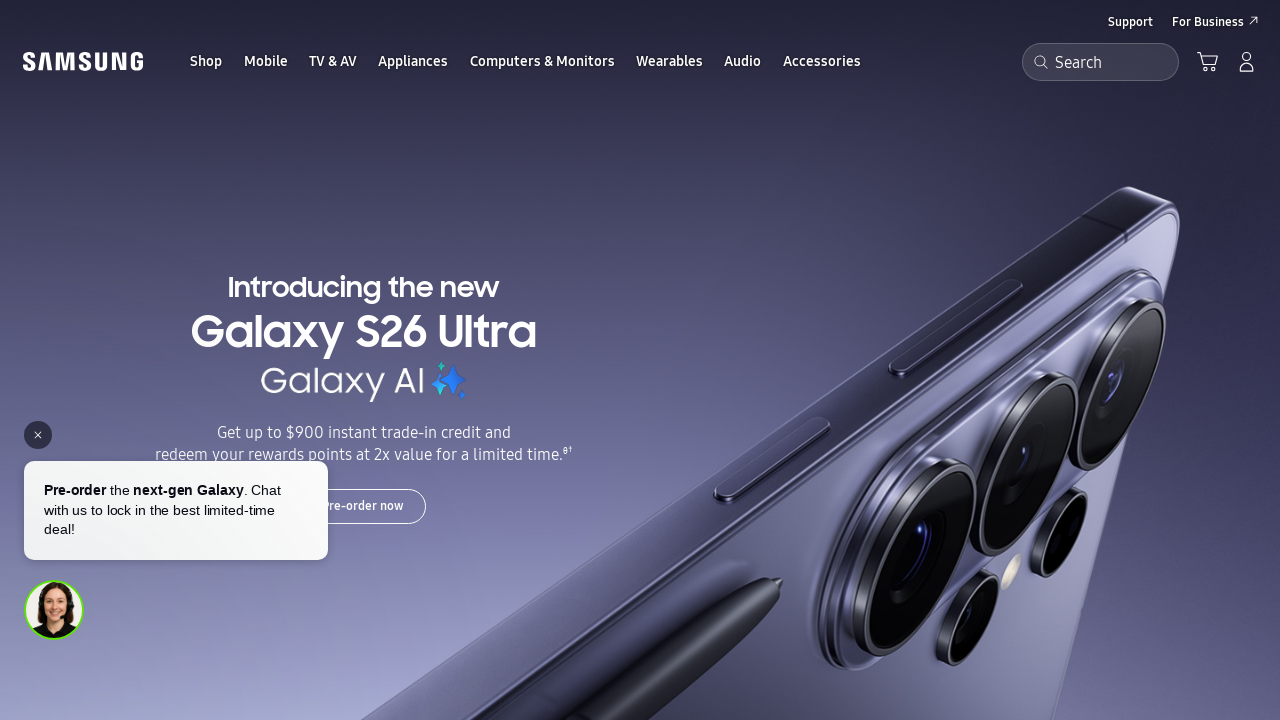